Tests if the region selection field is clickable on the registration page

Starting URL: https://b2c.passport.rt.ru

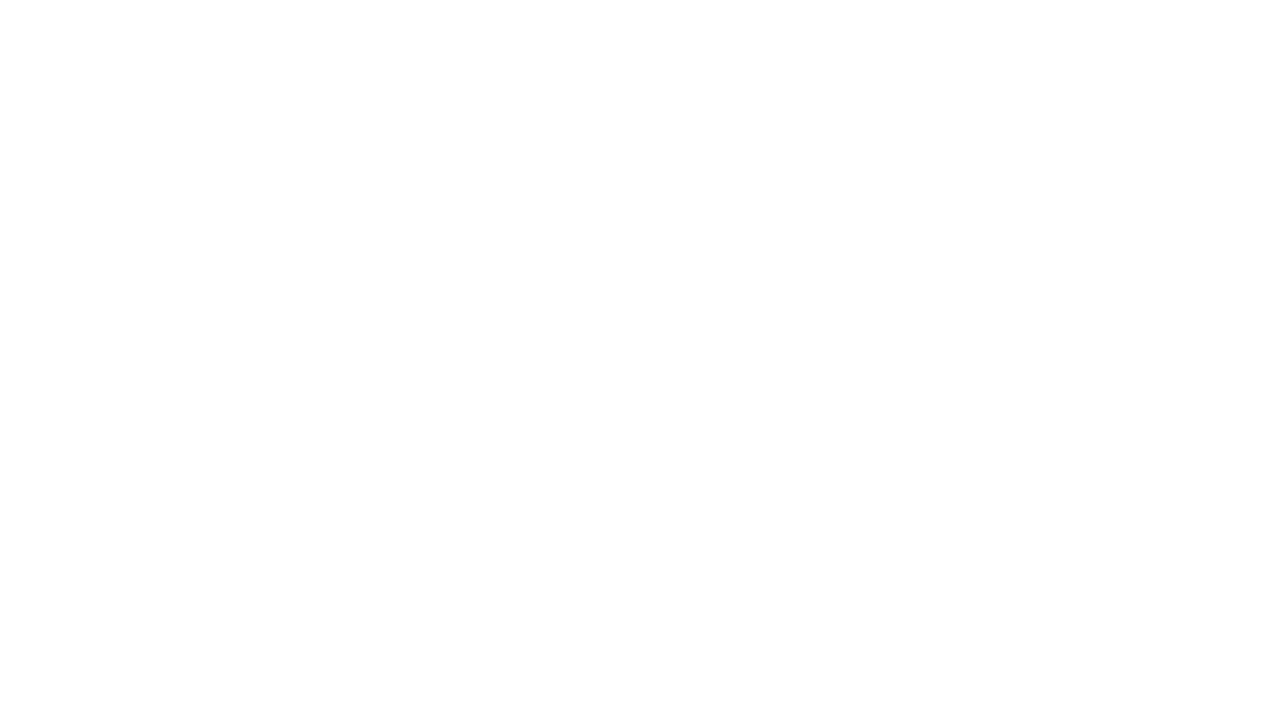

Register button selector appeared on the page
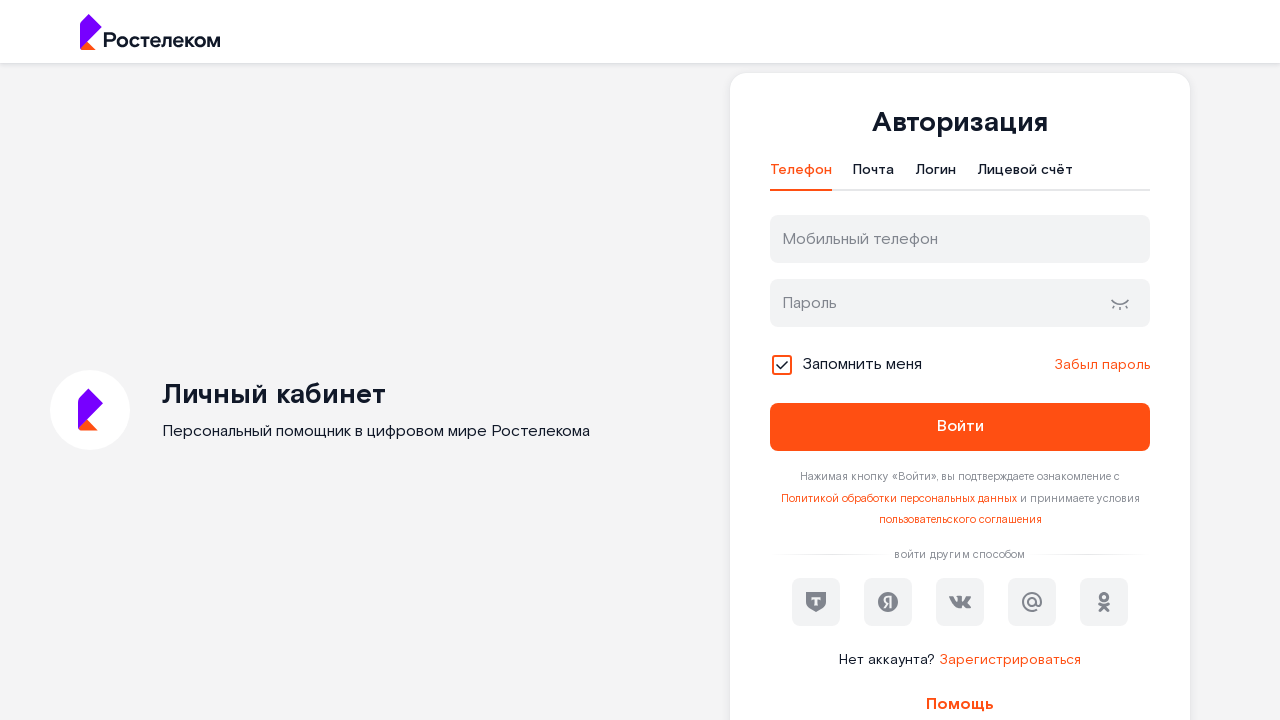

Clicked on register button at (1010, 660) on #kc-register
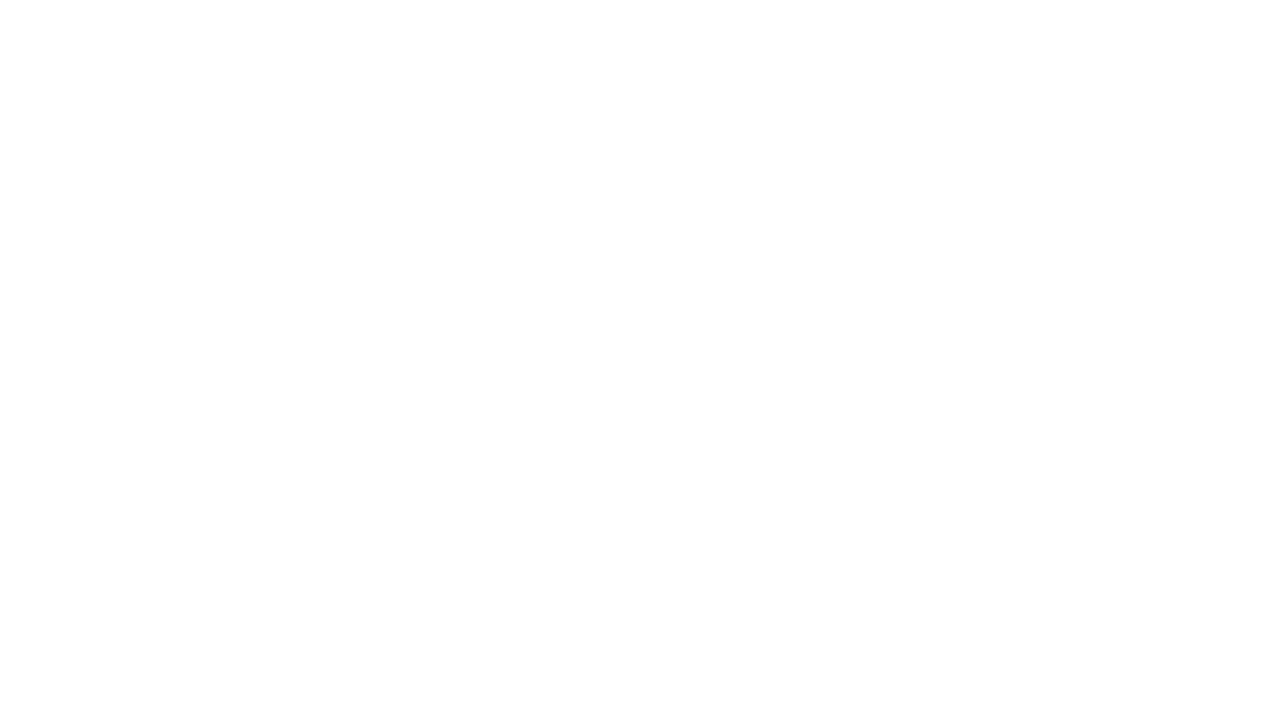

Region selection field became available
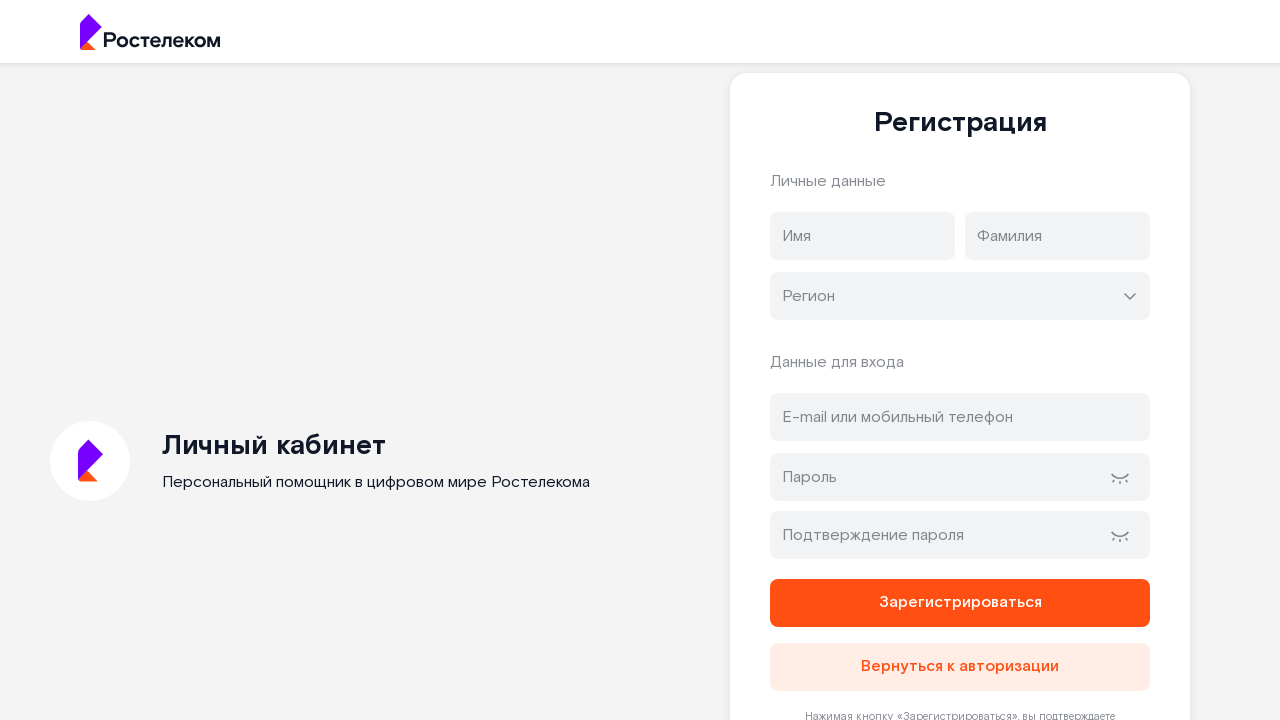

Clicked on region selection field to open dropdown
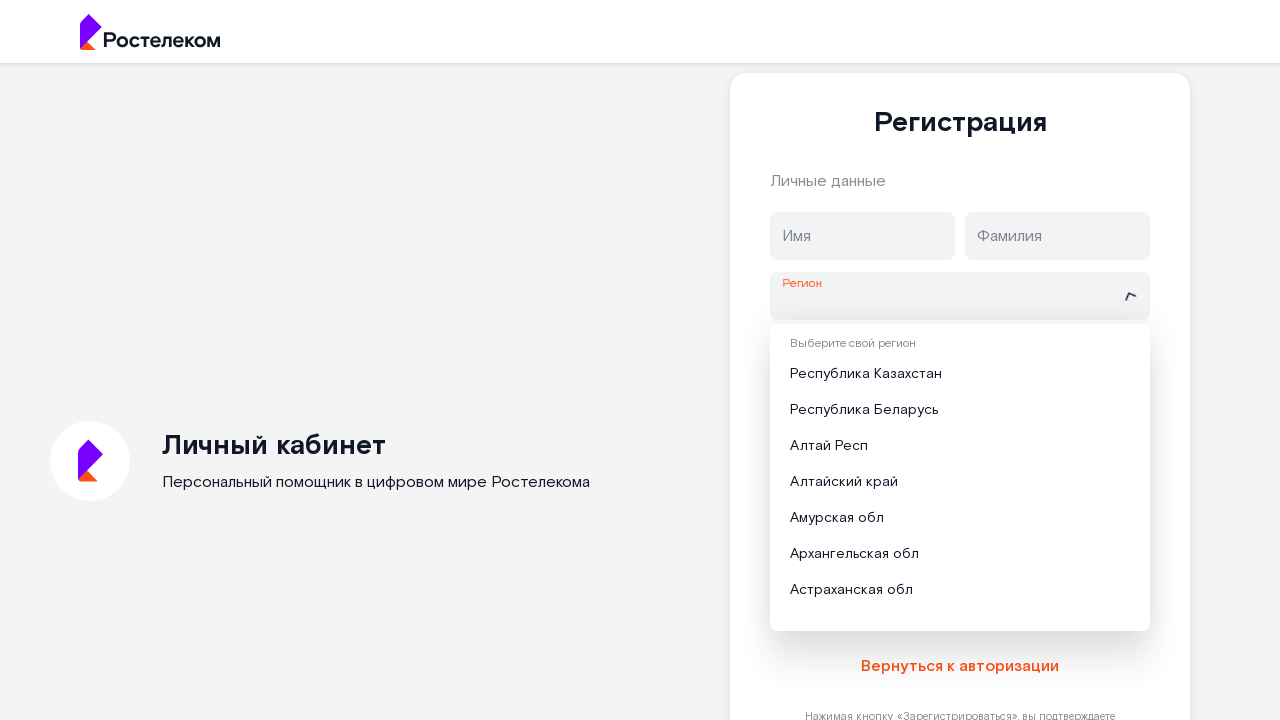

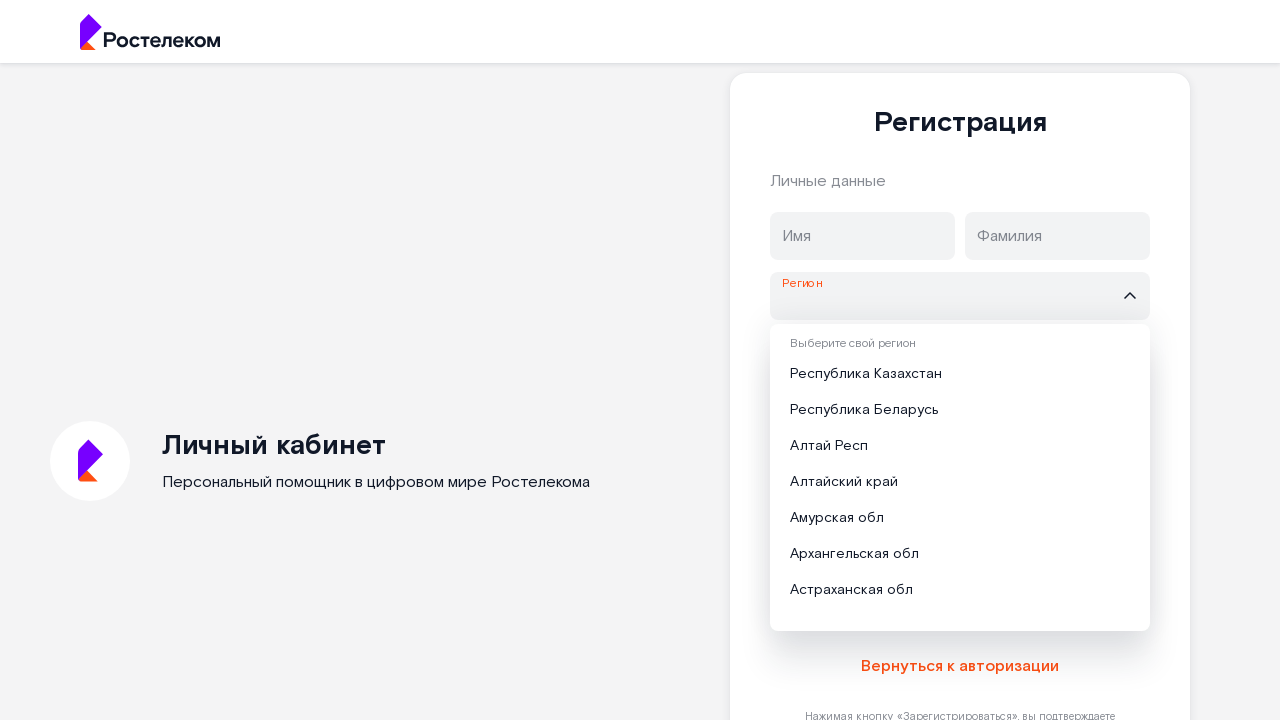